Tests filling multiple search input fields on the Bootswatch default theme page by locating all search inputs and entering text into each one

Starting URL: https://bootswatch.com/default/

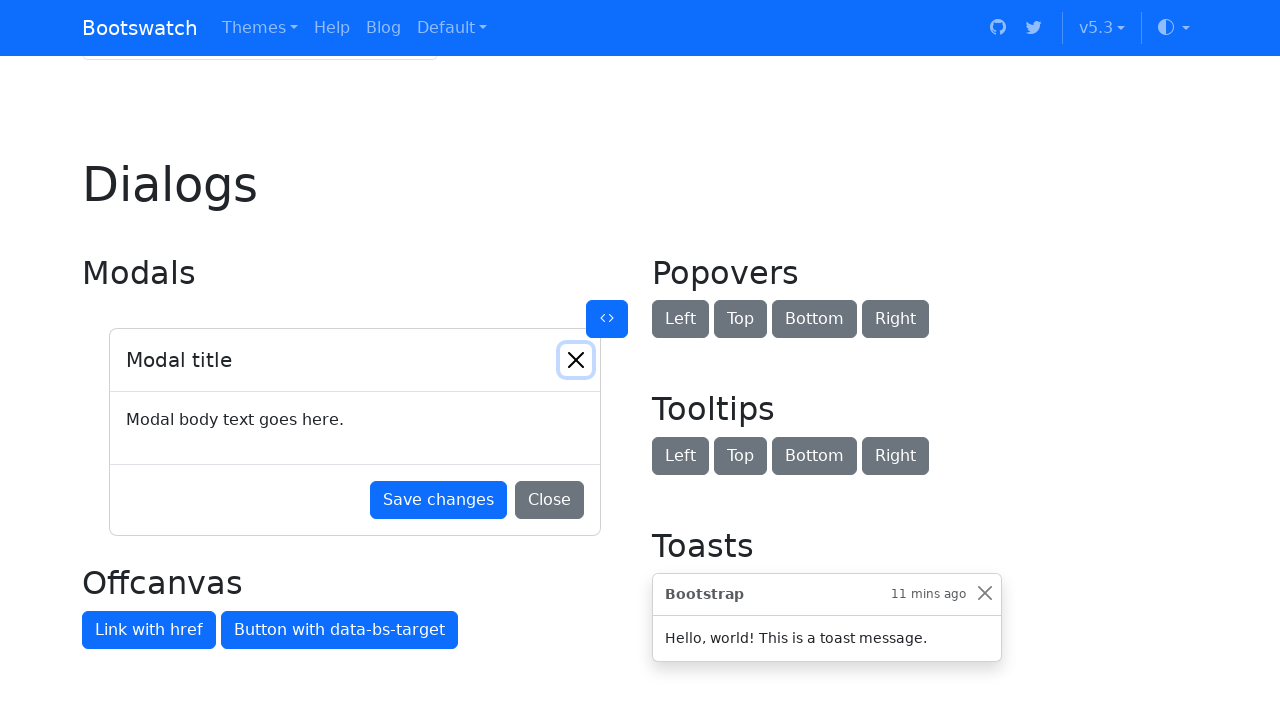

Located all search input elements with placeholder 'Search'
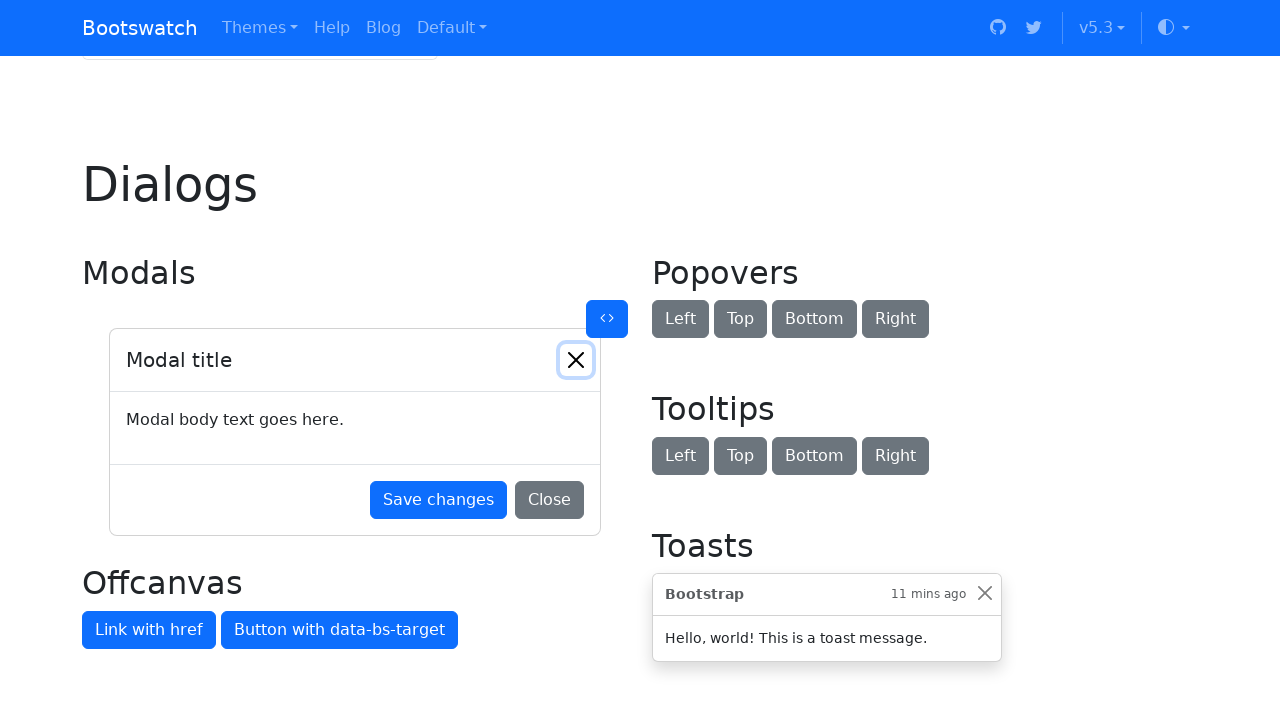

Retrieved element handles for all search inputs
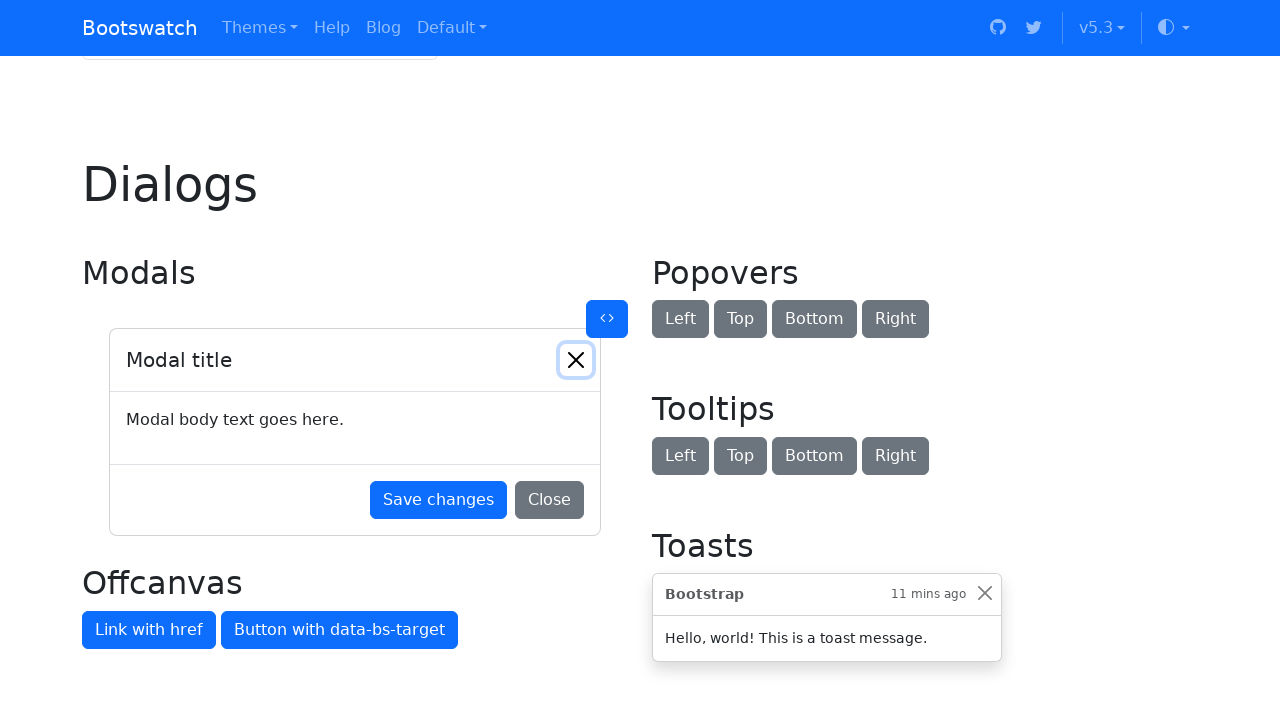

Filled a search input field with 'Hello'
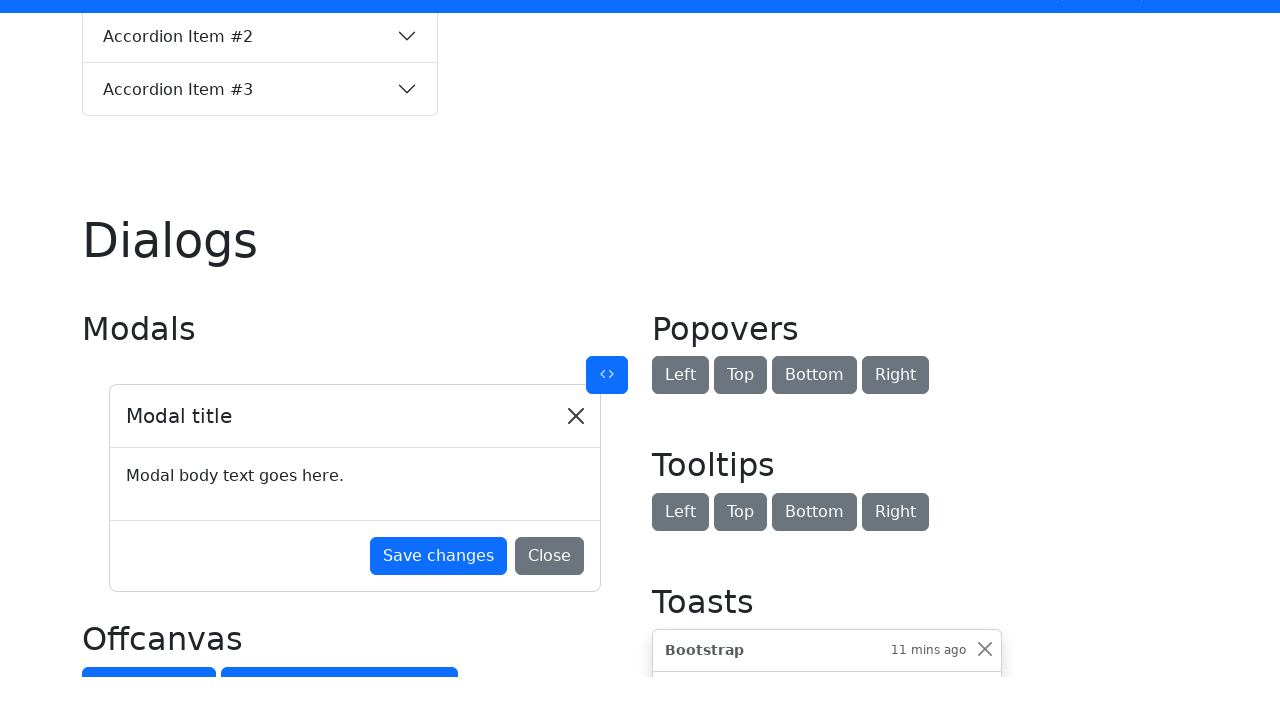

Filled a search input field with 'Hello'
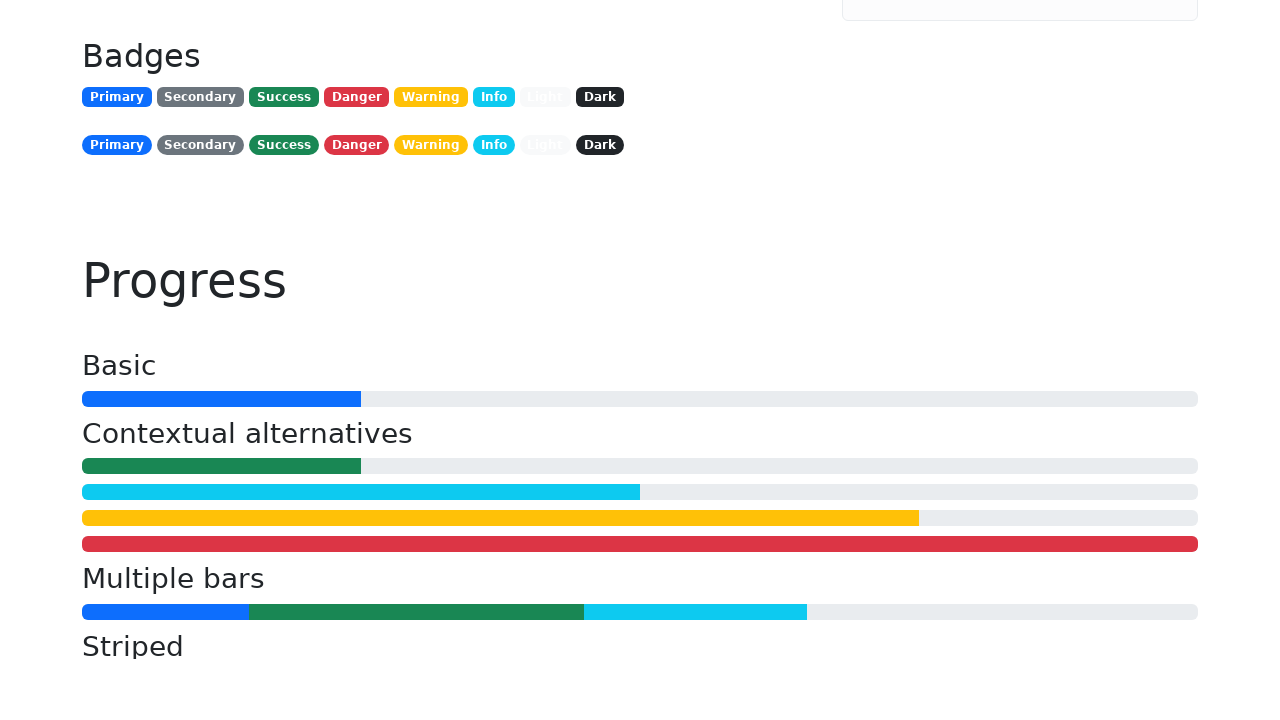

Filled a search input field with 'Hello'
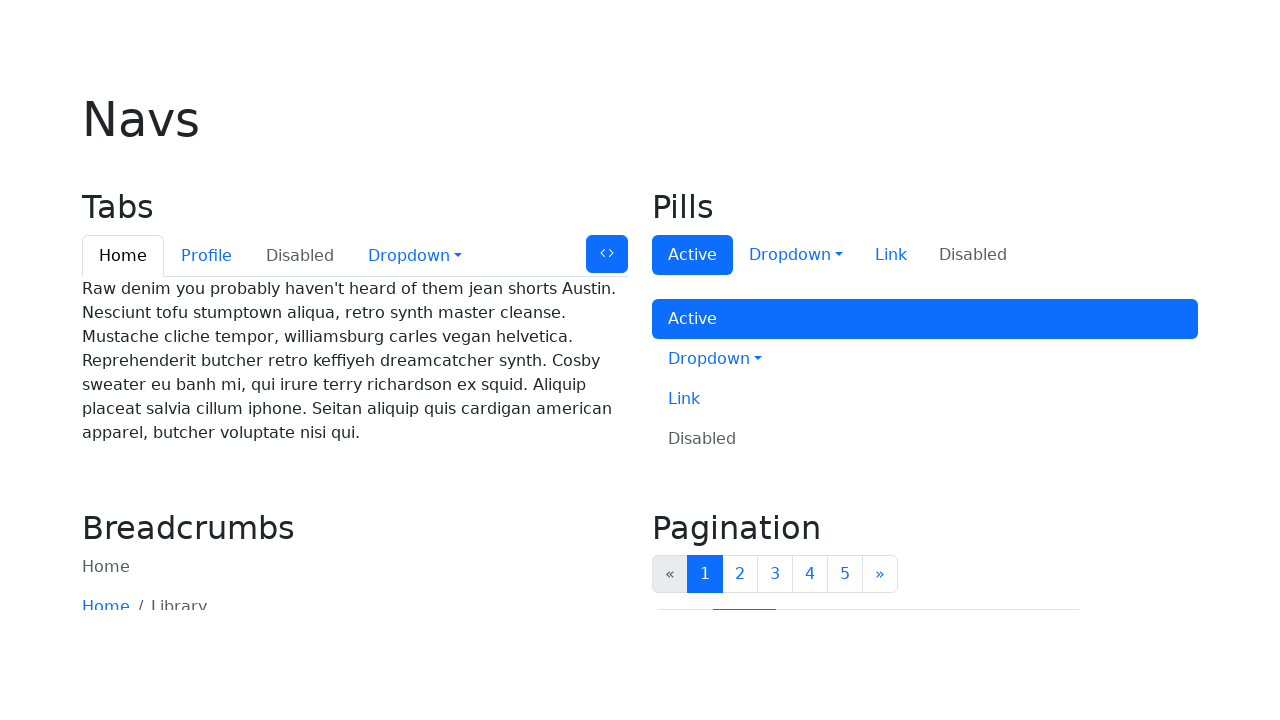

Filled a search input field with 'Hello'
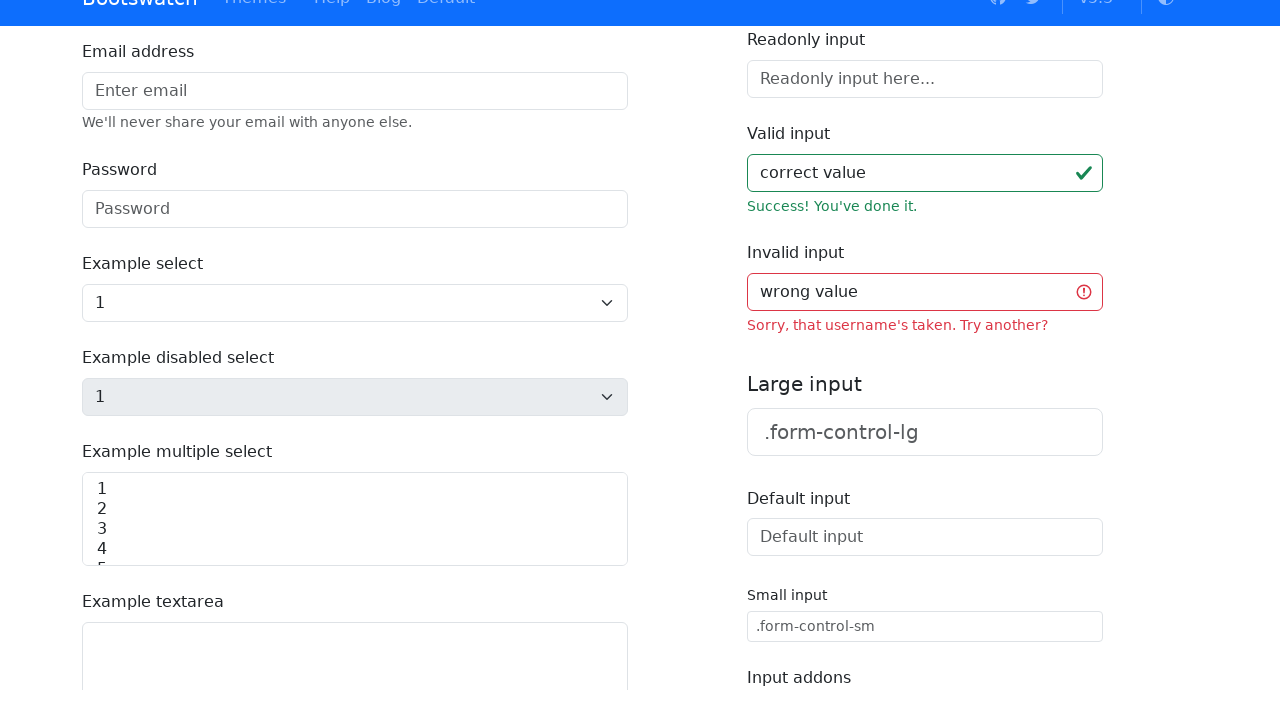

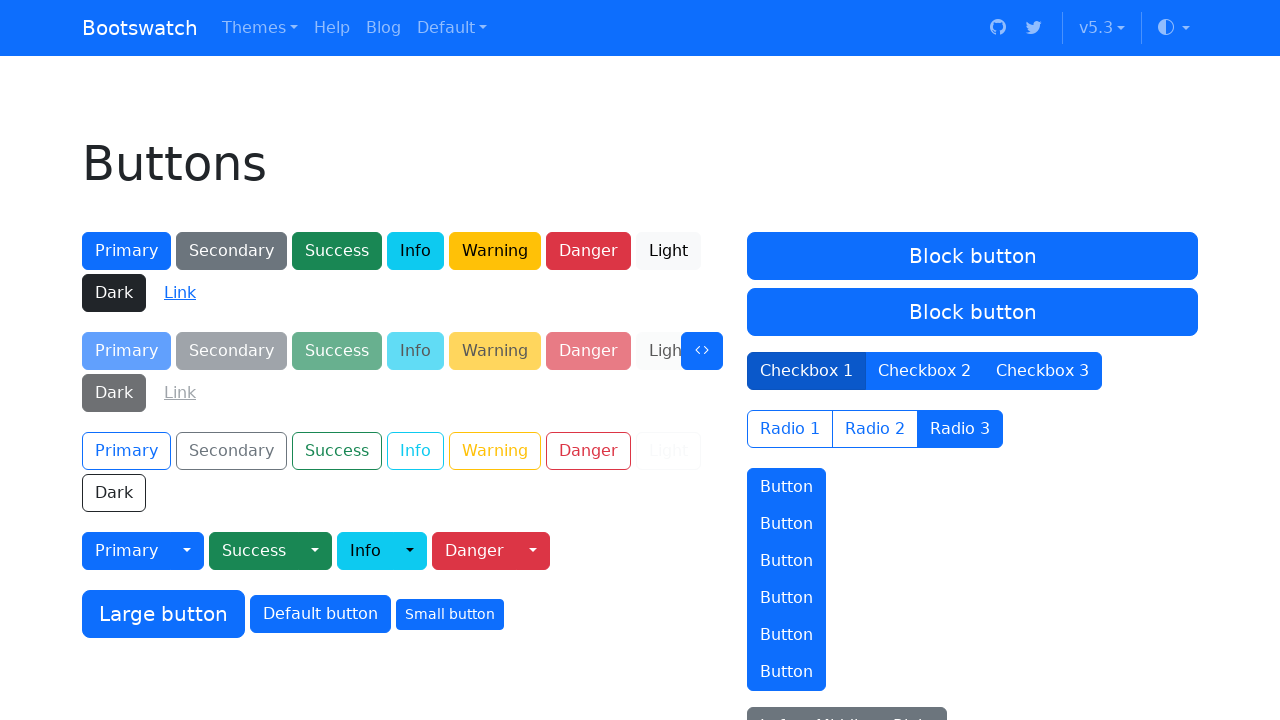